Tests that a todo item is removed if an empty text string is entered during edit

Starting URL: https://demo.playwright.dev/todomvc

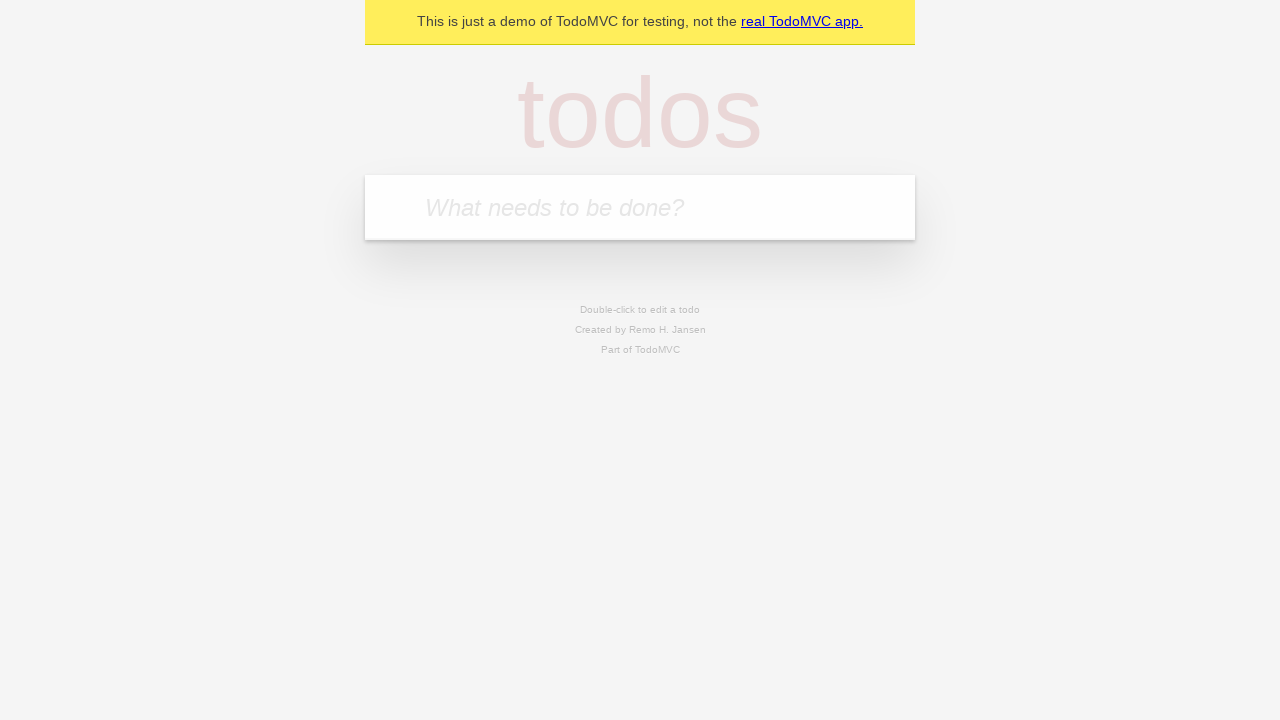

Filled new todo field with 'buy some cheese' on internal:attr=[placeholder="What needs to be done?"i]
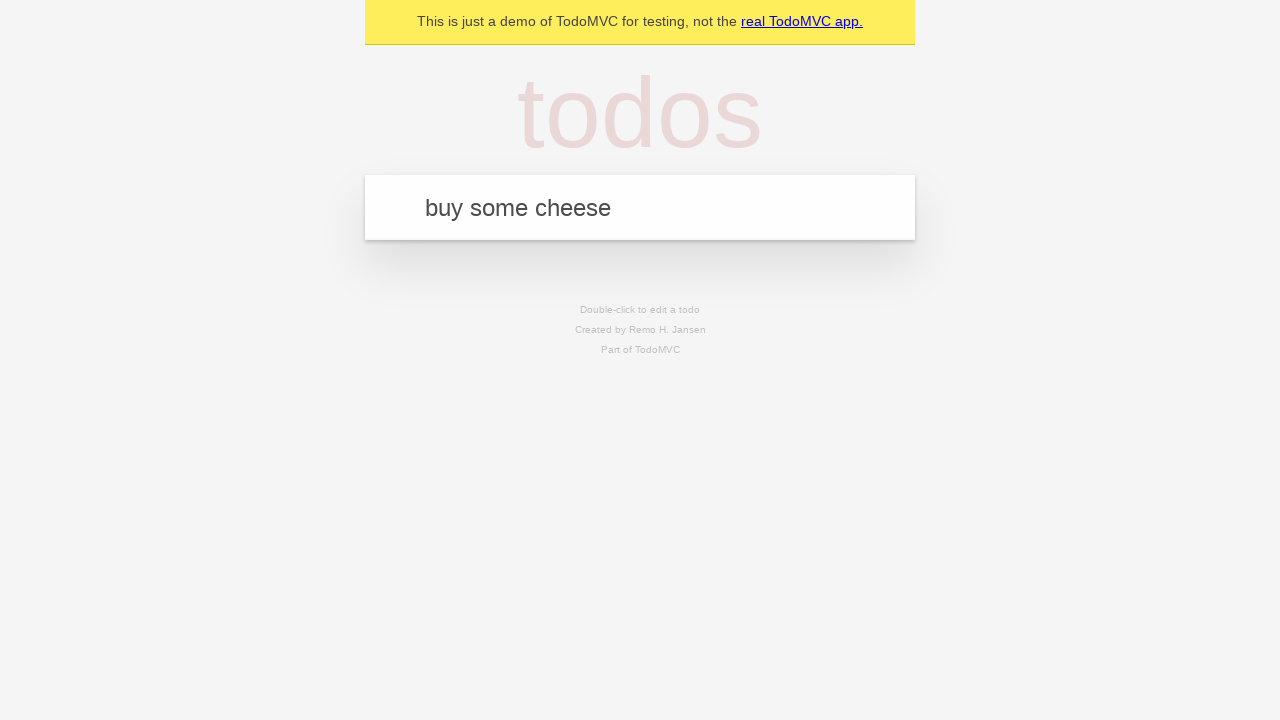

Pressed Enter to create todo 'buy some cheese' on internal:attr=[placeholder="What needs to be done?"i]
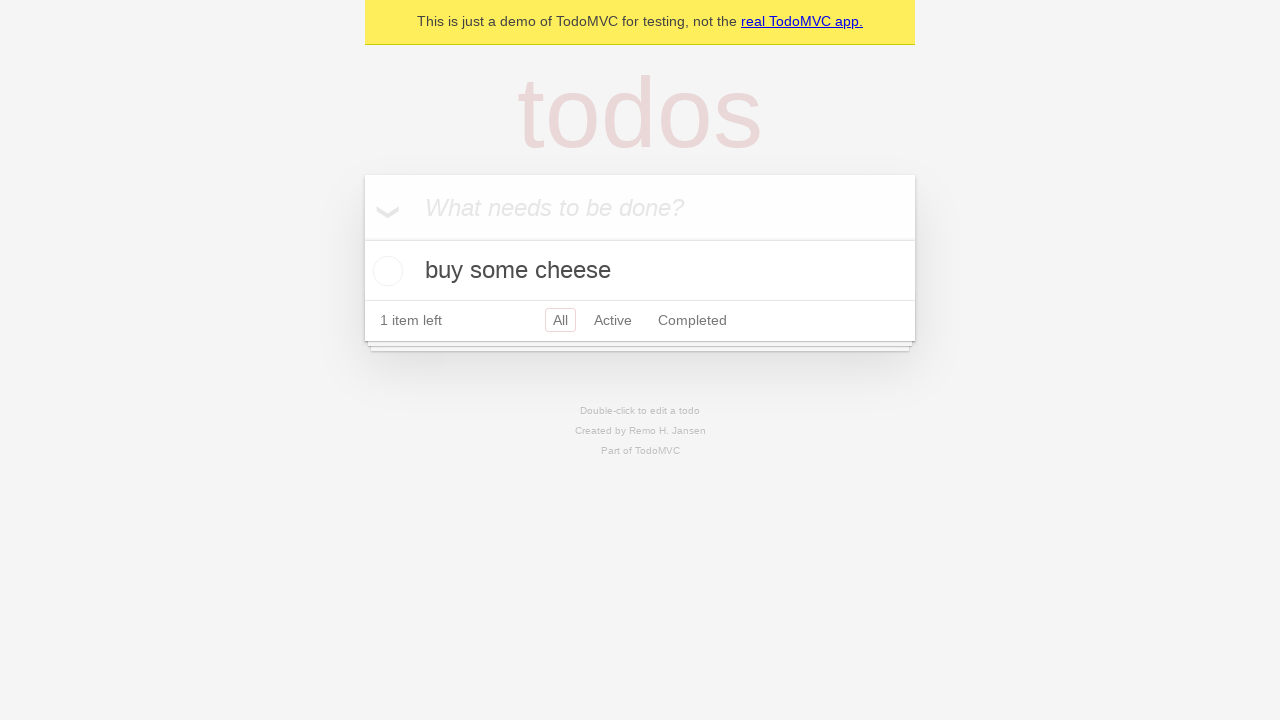

Filled new todo field with 'feed the cat' on internal:attr=[placeholder="What needs to be done?"i]
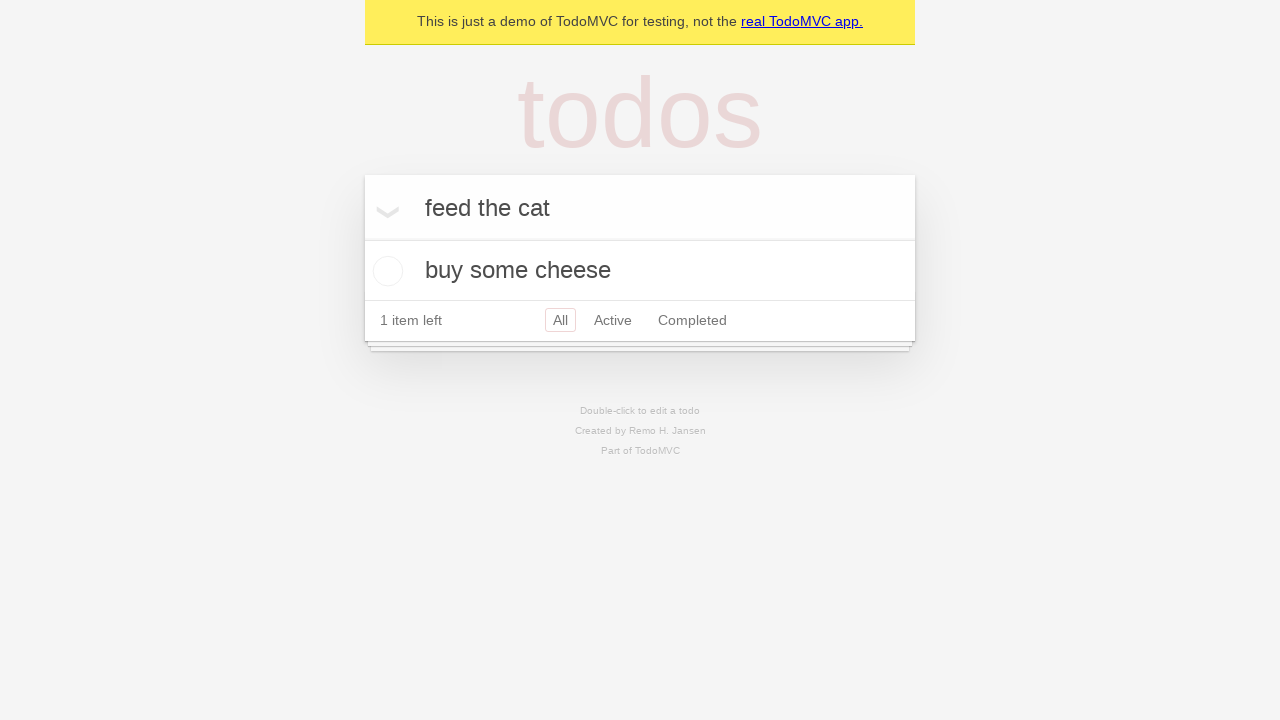

Pressed Enter to create todo 'feed the cat' on internal:attr=[placeholder="What needs to be done?"i]
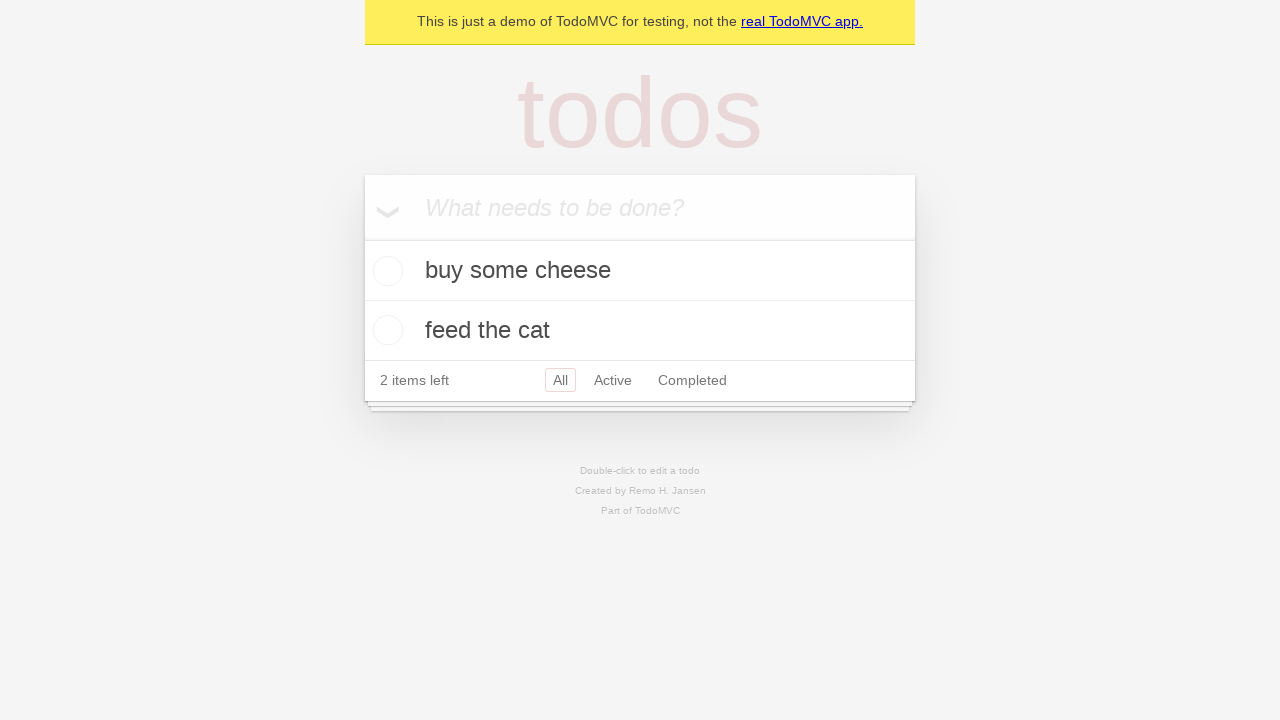

Filled new todo field with 'book a doctors appointment' on internal:attr=[placeholder="What needs to be done?"i]
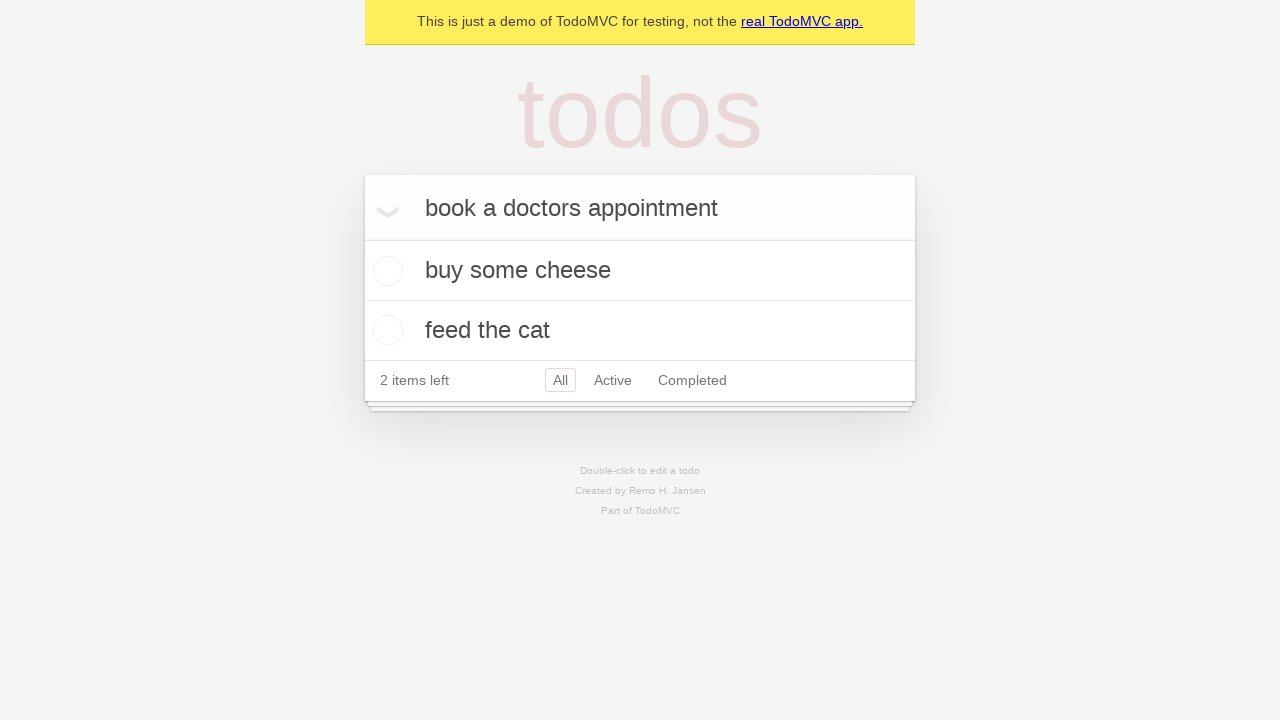

Pressed Enter to create todo 'book a doctors appointment' on internal:attr=[placeholder="What needs to be done?"i]
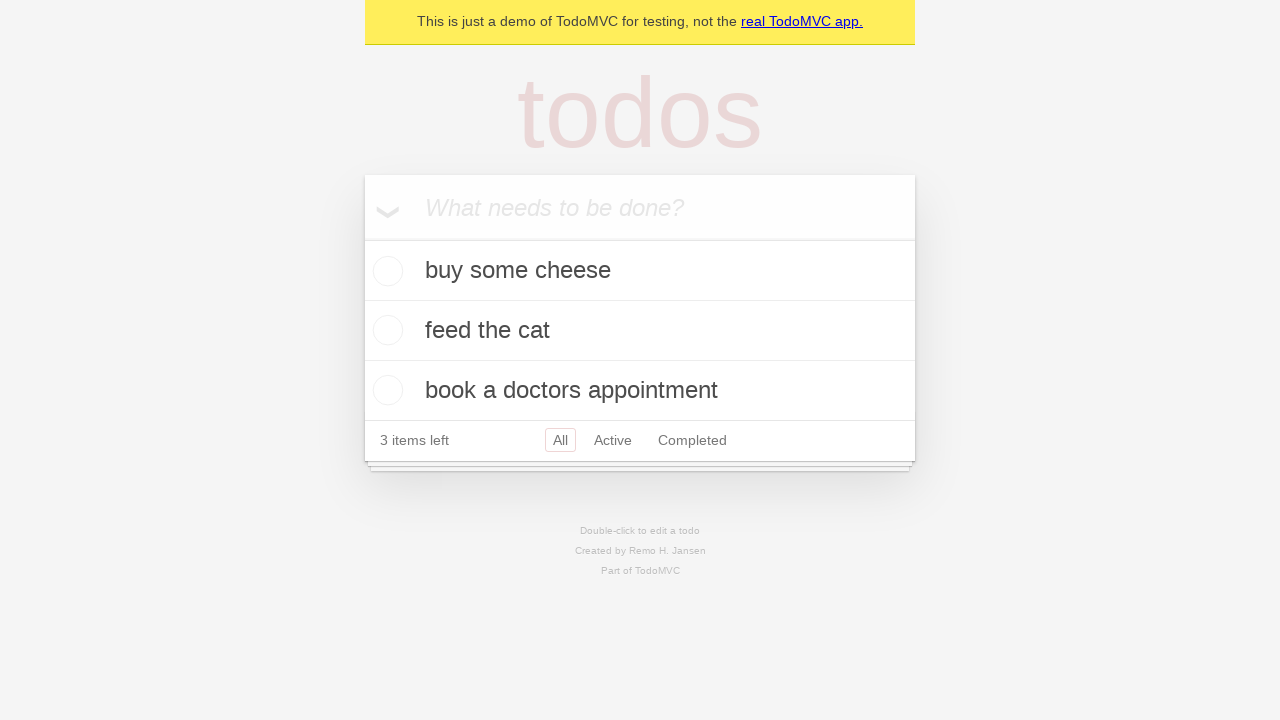

Waited for todo items to load
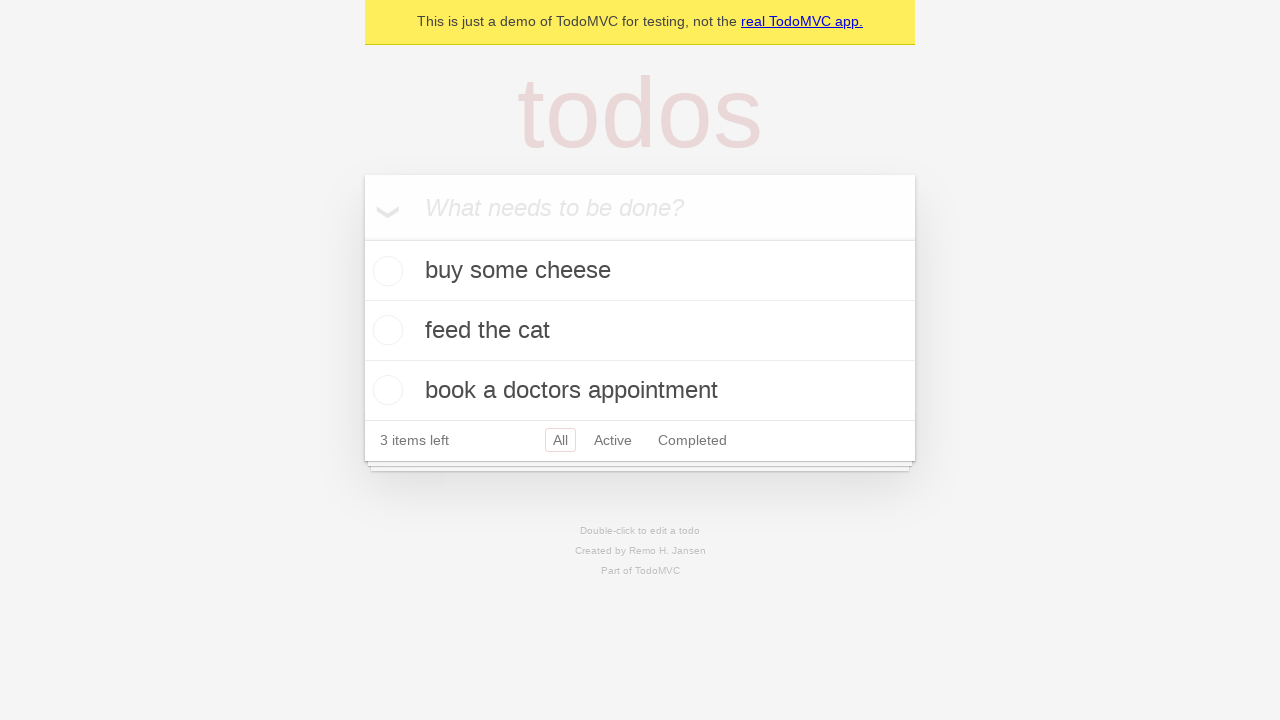

Located all todo items
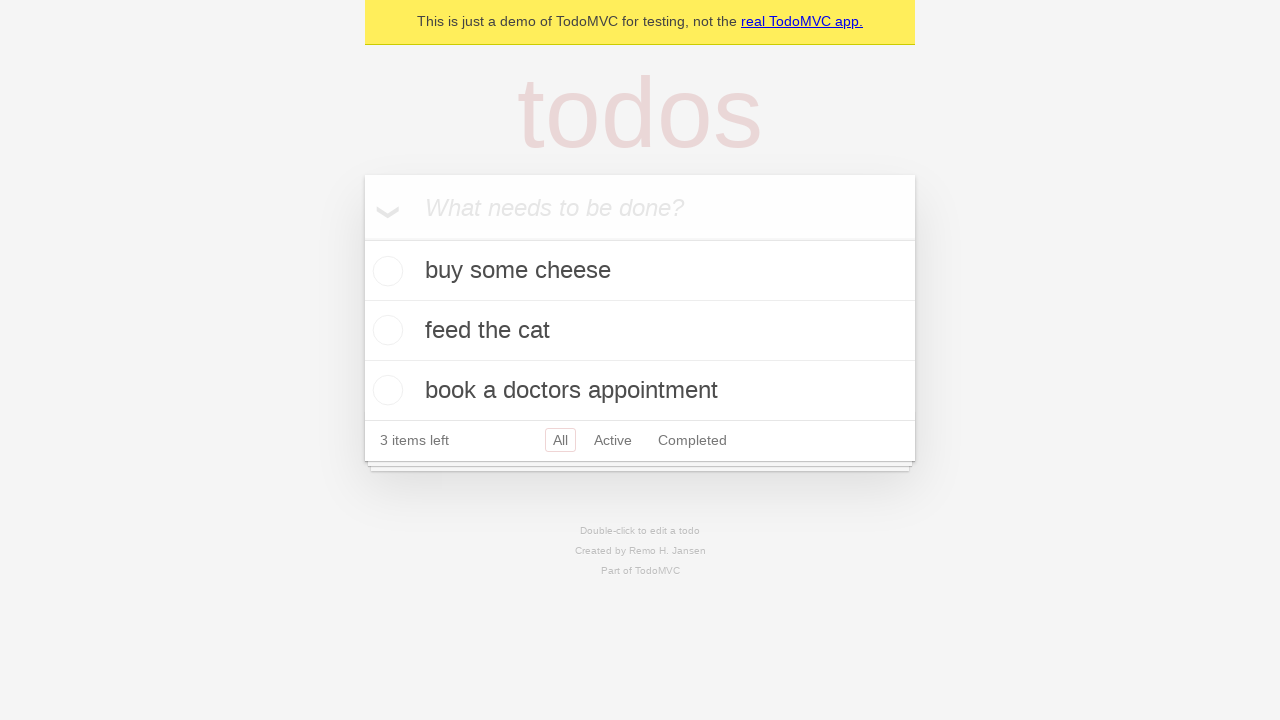

Double-clicked second todo item to enter edit mode at (640, 331) on internal:testid=[data-testid="todo-item"s] >> nth=1
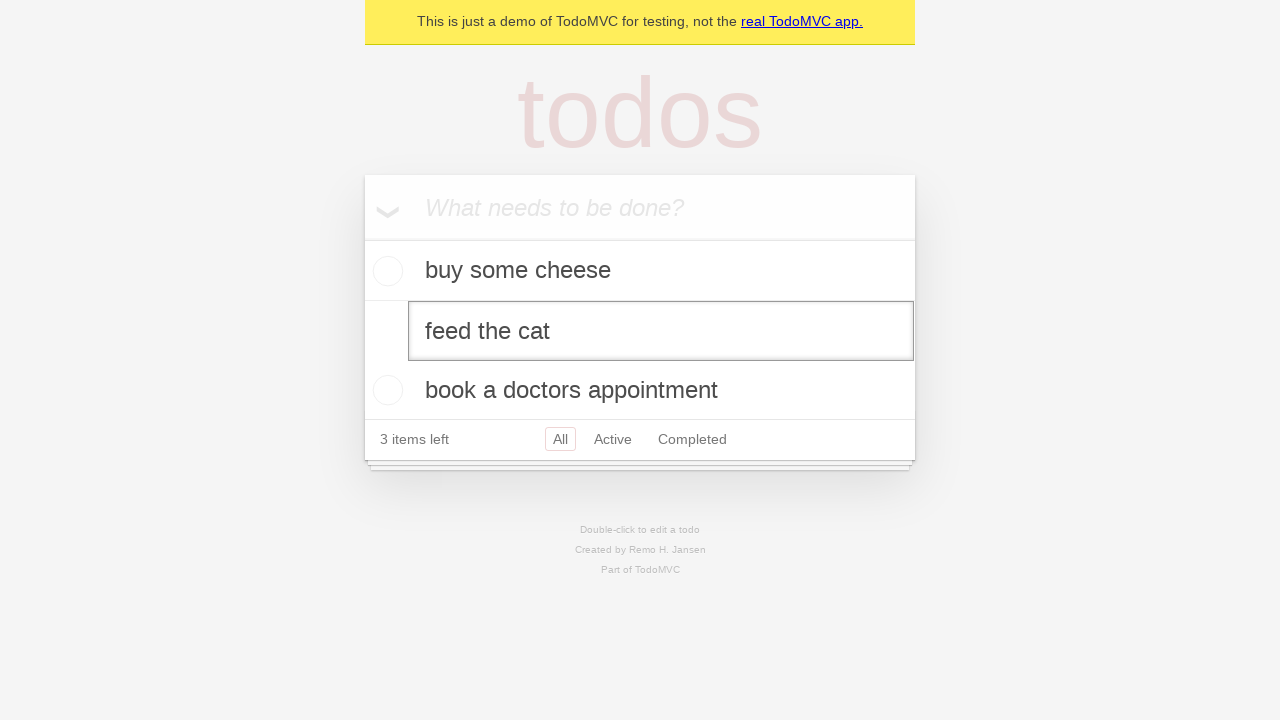

Cleared the edit textbox to empty string on internal:testid=[data-testid="todo-item"s] >> nth=1 >> internal:role=textbox[nam
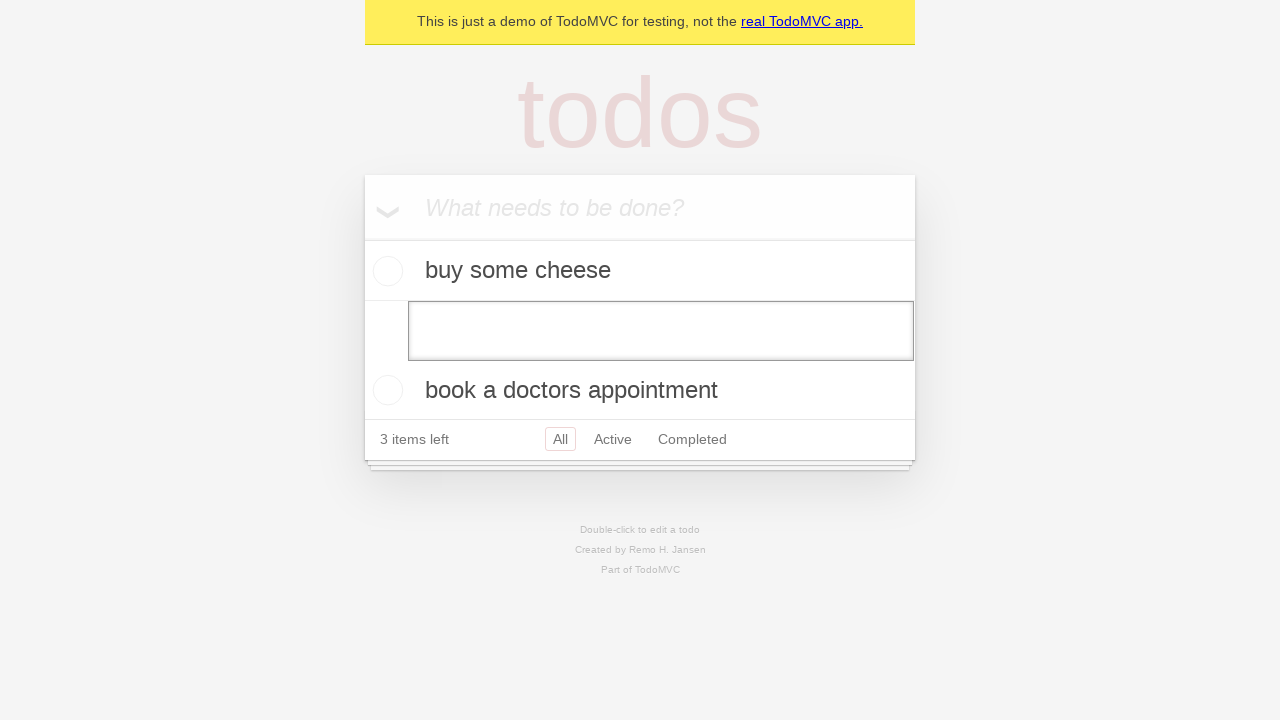

Pressed Enter to confirm deletion of todo item with empty text on internal:testid=[data-testid="todo-item"s] >> nth=1 >> internal:role=textbox[nam
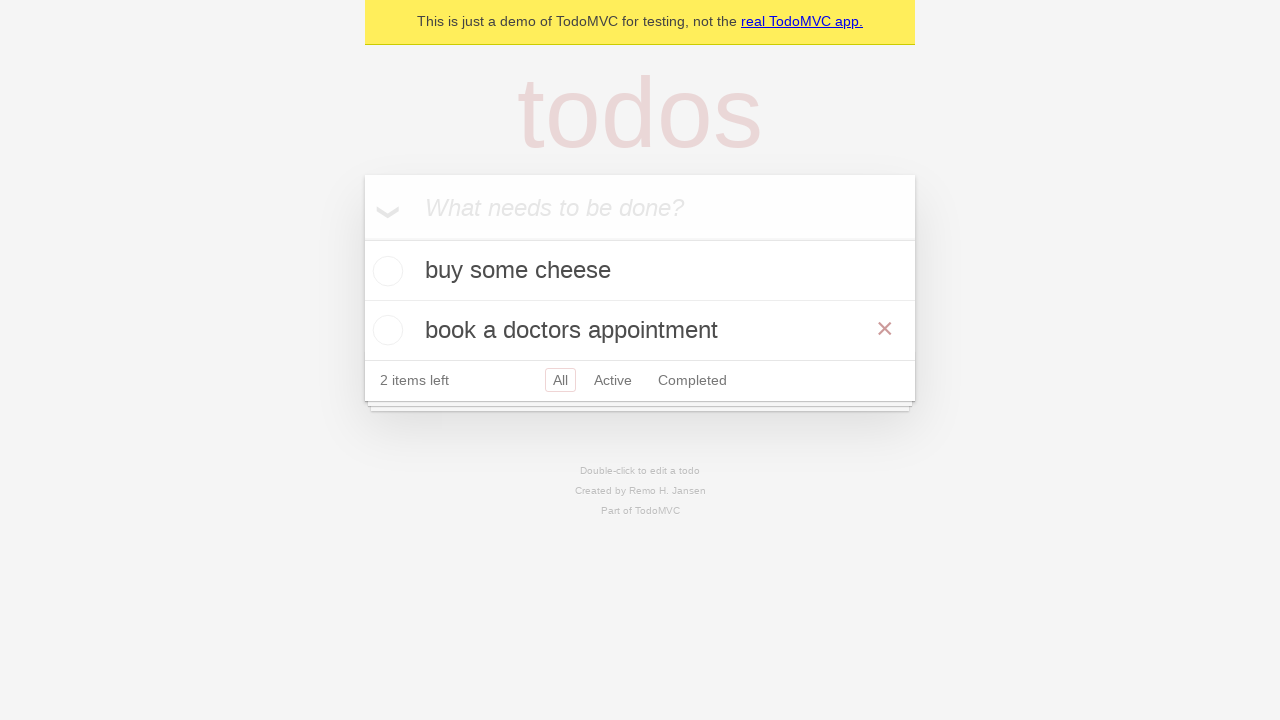

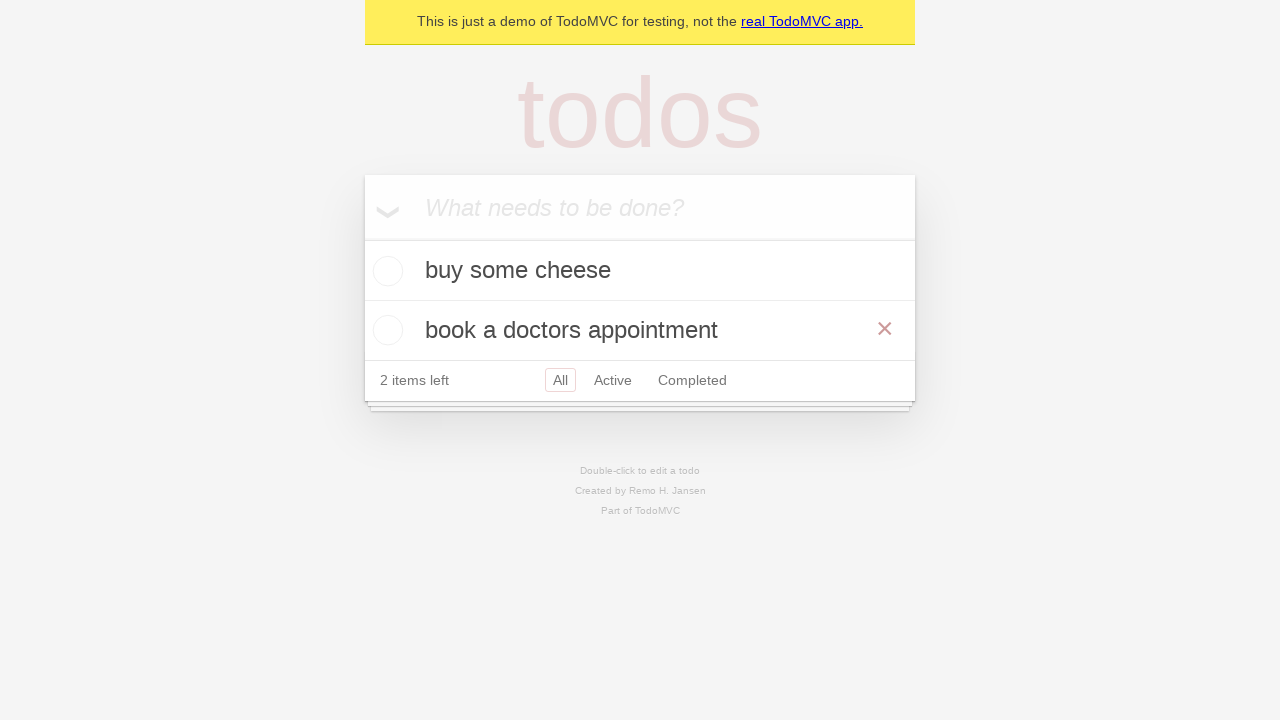